Tests scrolling functionality by scrolling down to a CYDEO link at the bottom of the page and then scrolling back up using Page Up key presses

Starting URL: https://practice.cydeo.com/

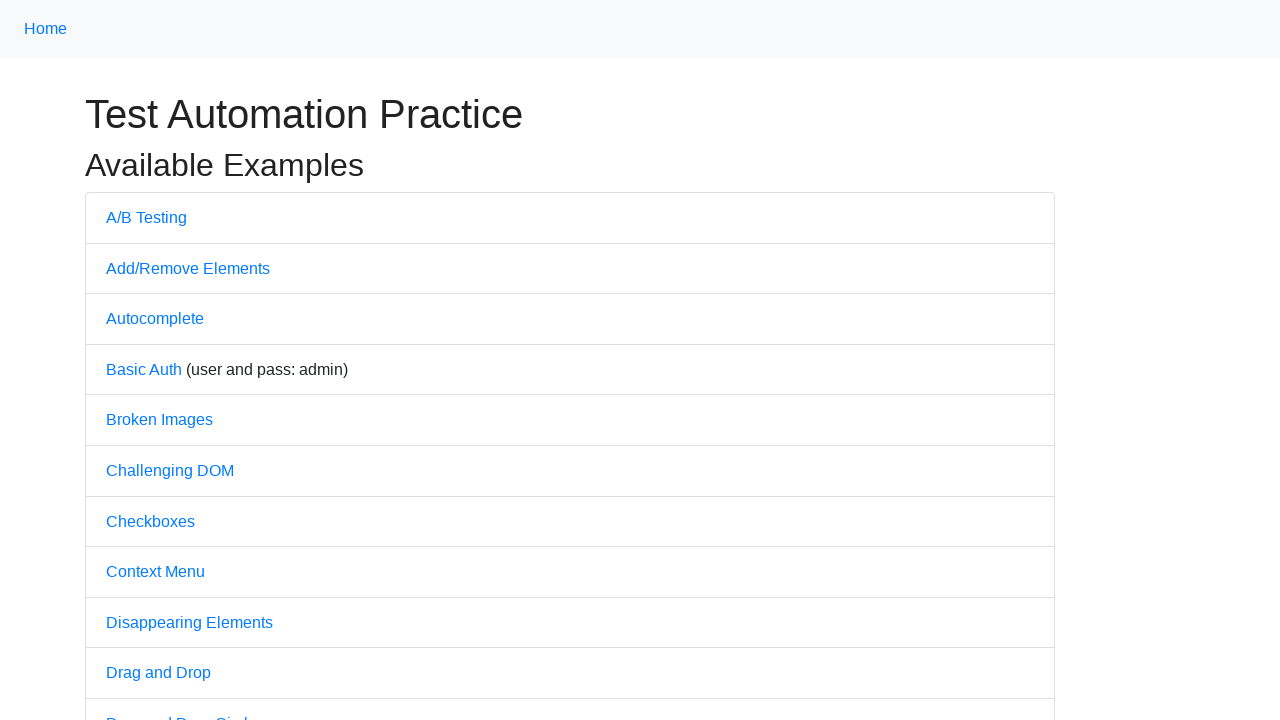

Located CYDEO link element
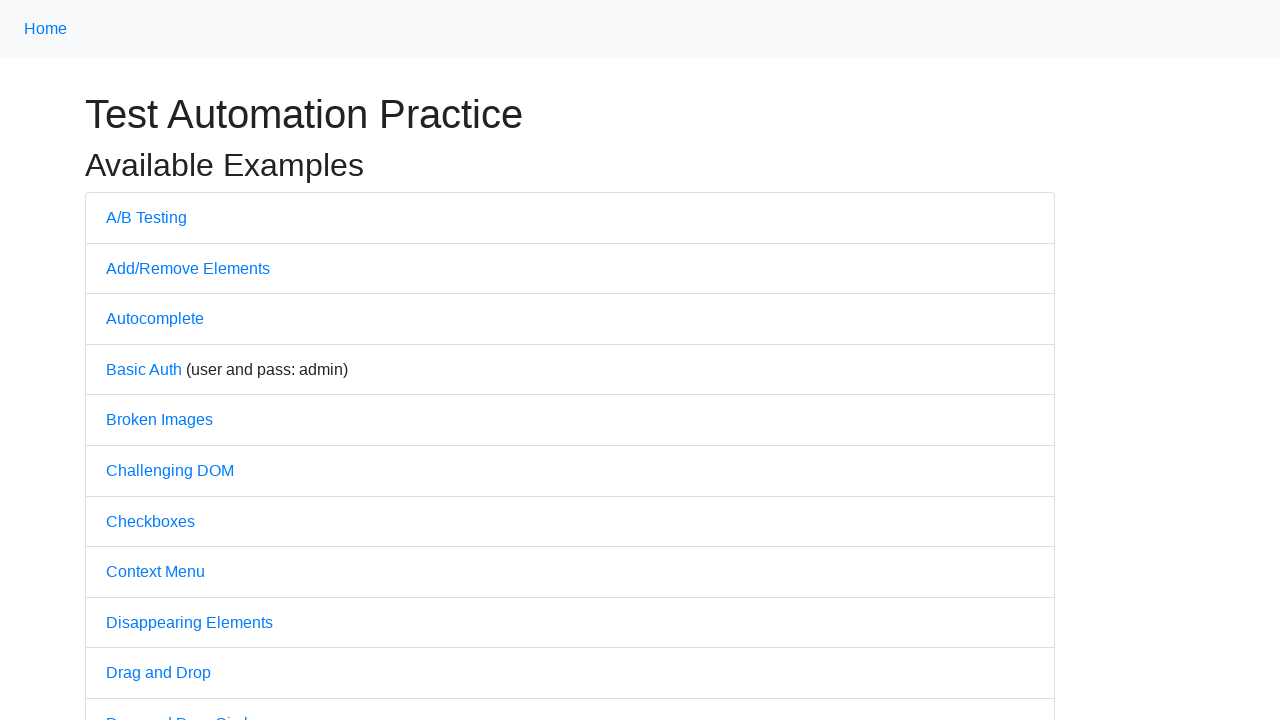

Scrolled down to CYDEO link at bottom of page
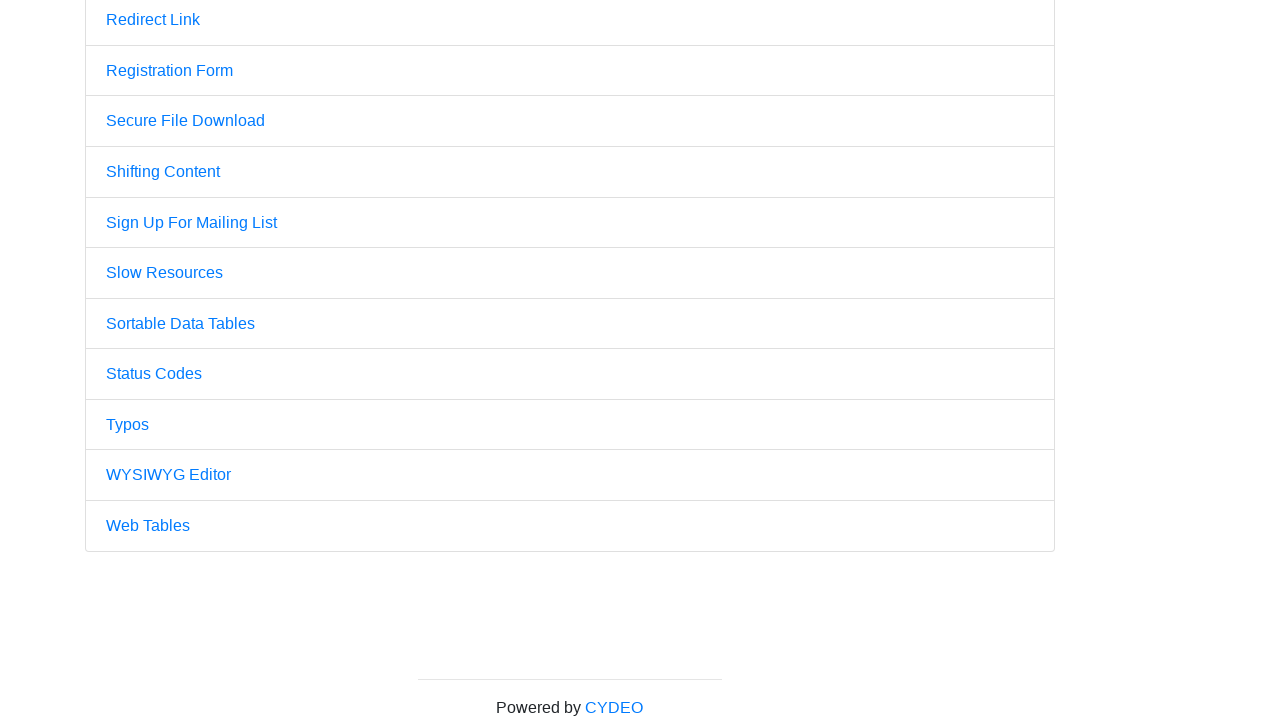

Pressed PageUp key to scroll up
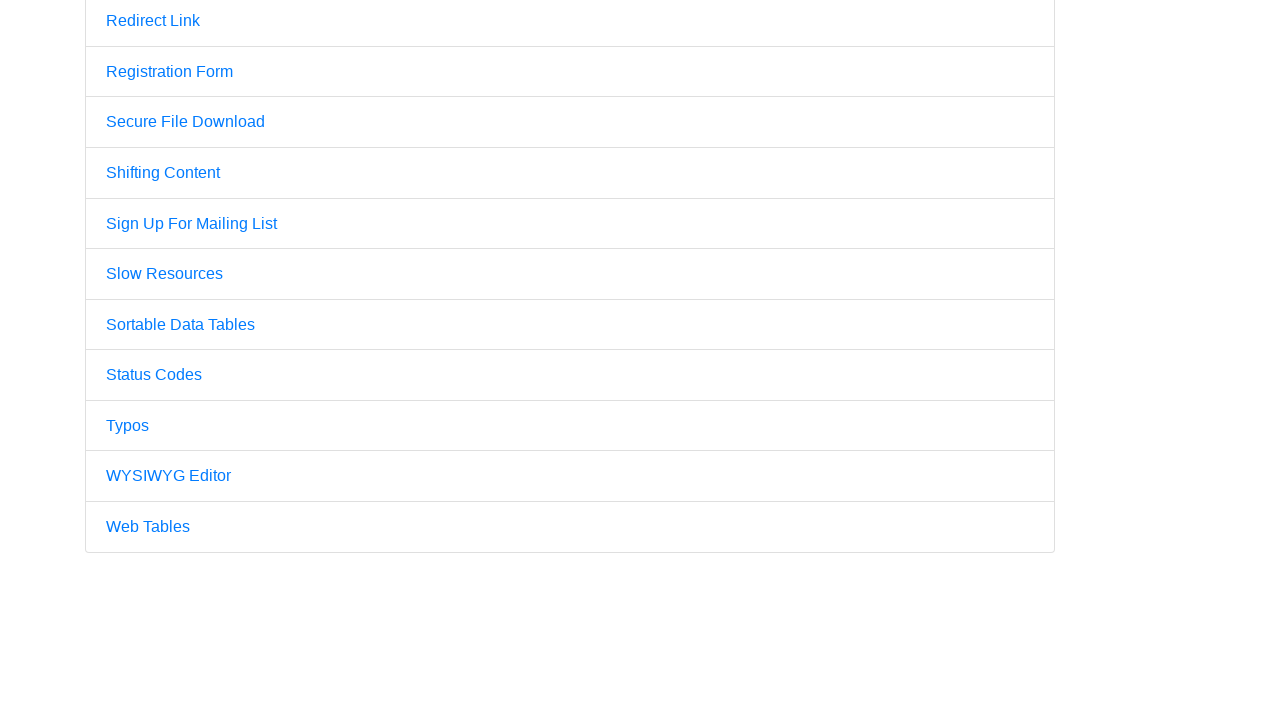

Pressed PageUp key again to scroll up further
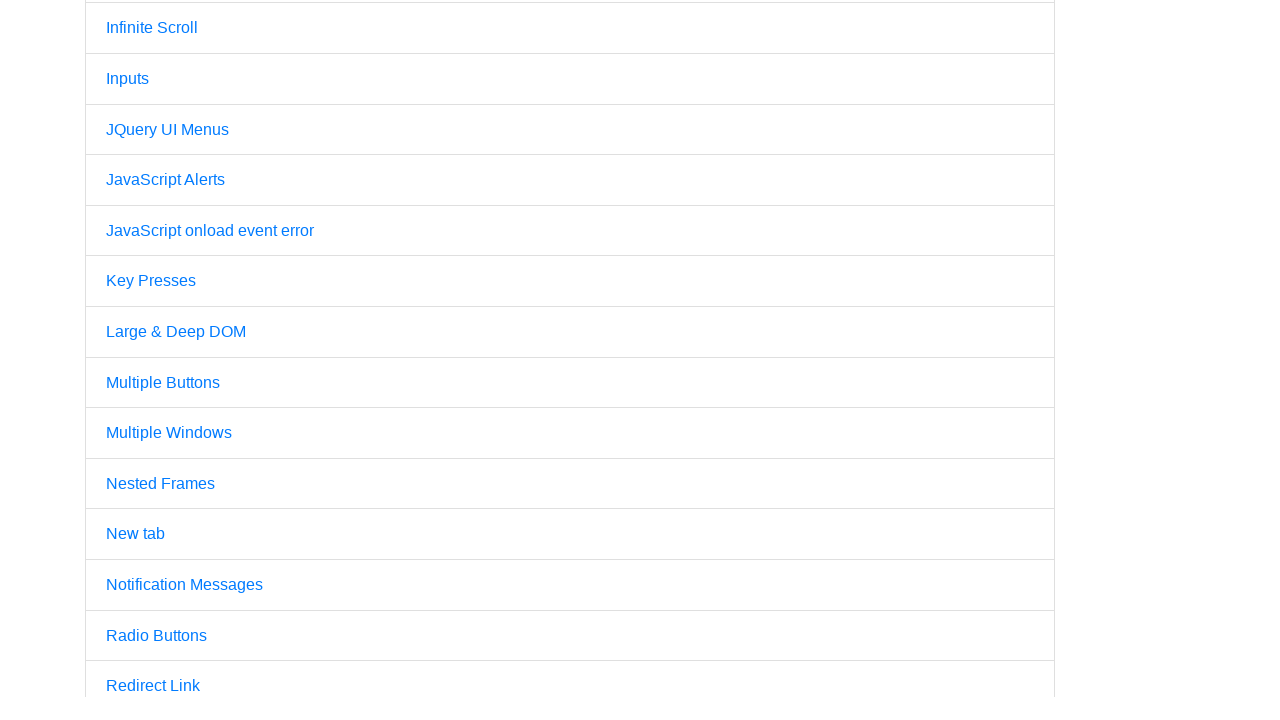

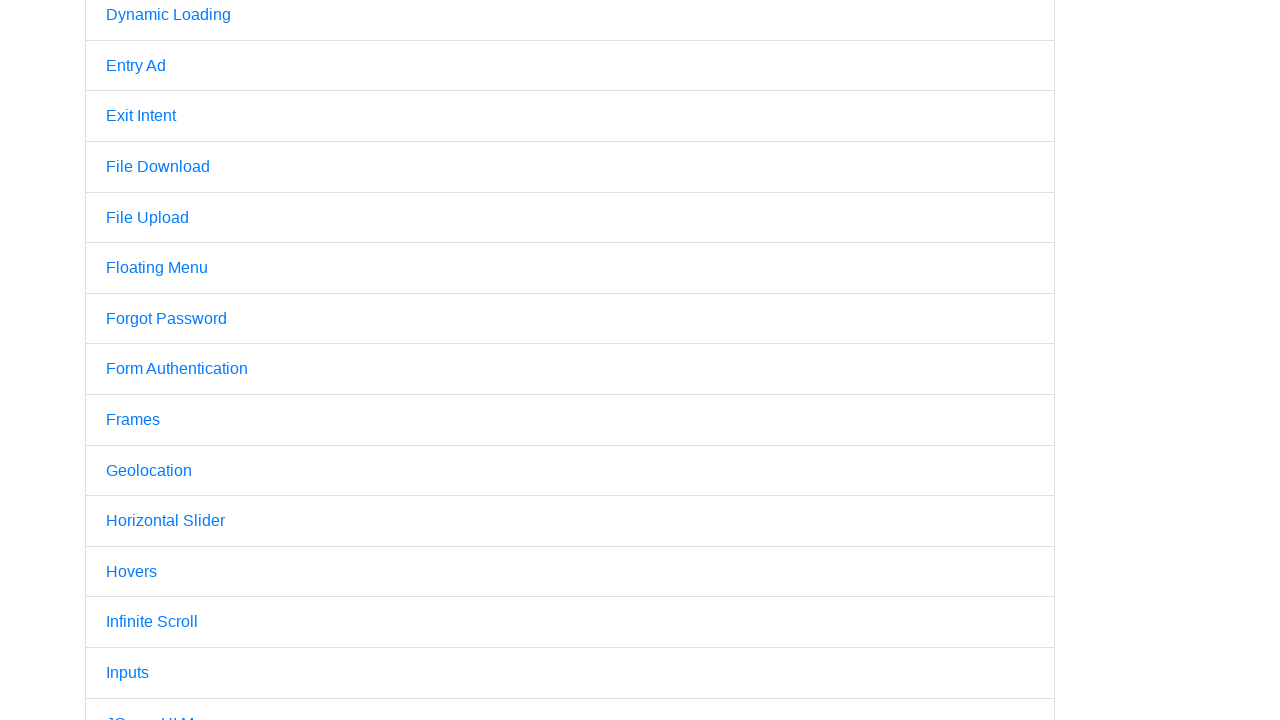